Tests checkbox handling by clicking the Sunday checkbox, then iterating through all checkboxes and clicking any that are not already selected

Starting URL: https://testautomationpractice.blogspot.com/

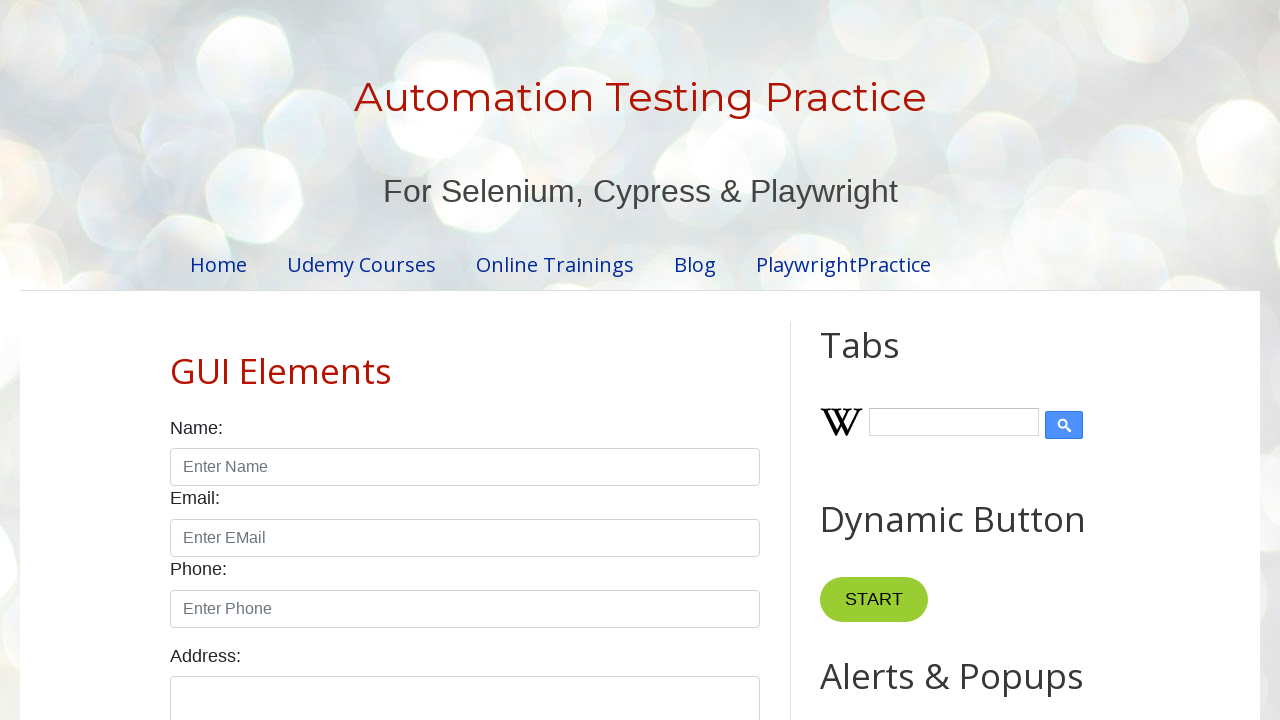

Clicked the Sunday checkbox at (176, 360) on input#sunday
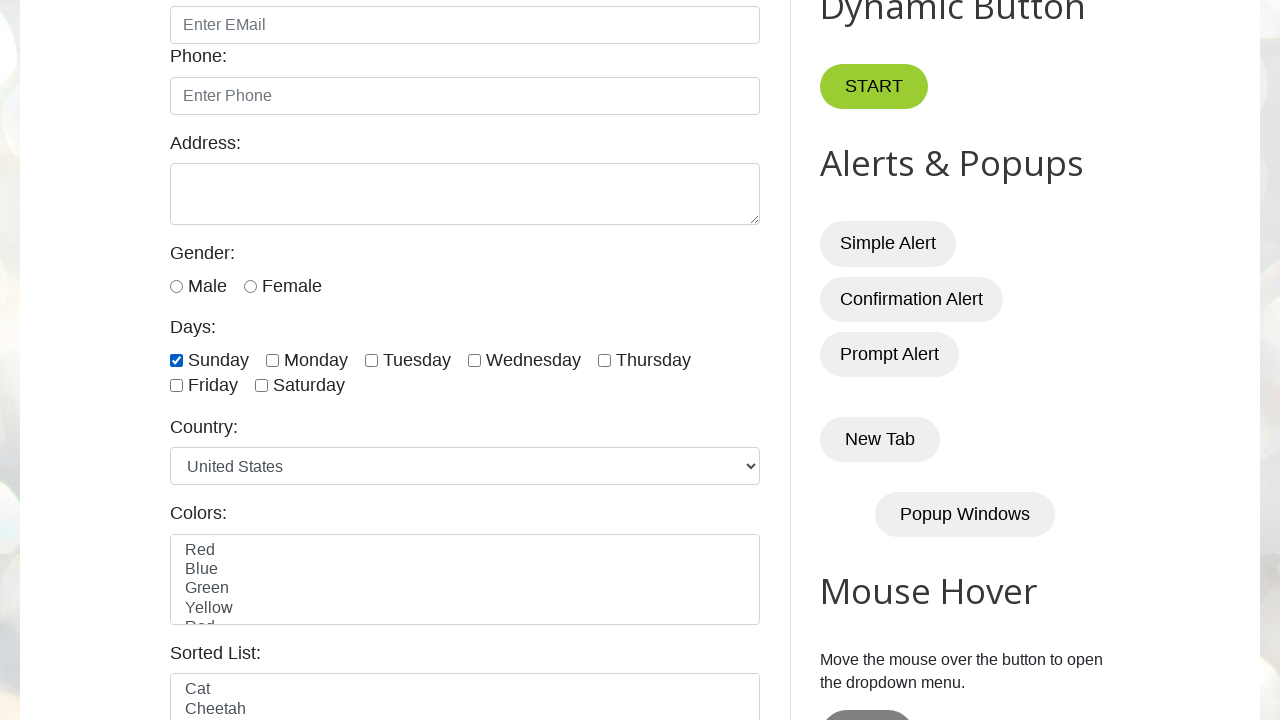

Located all checkbox elements on the page
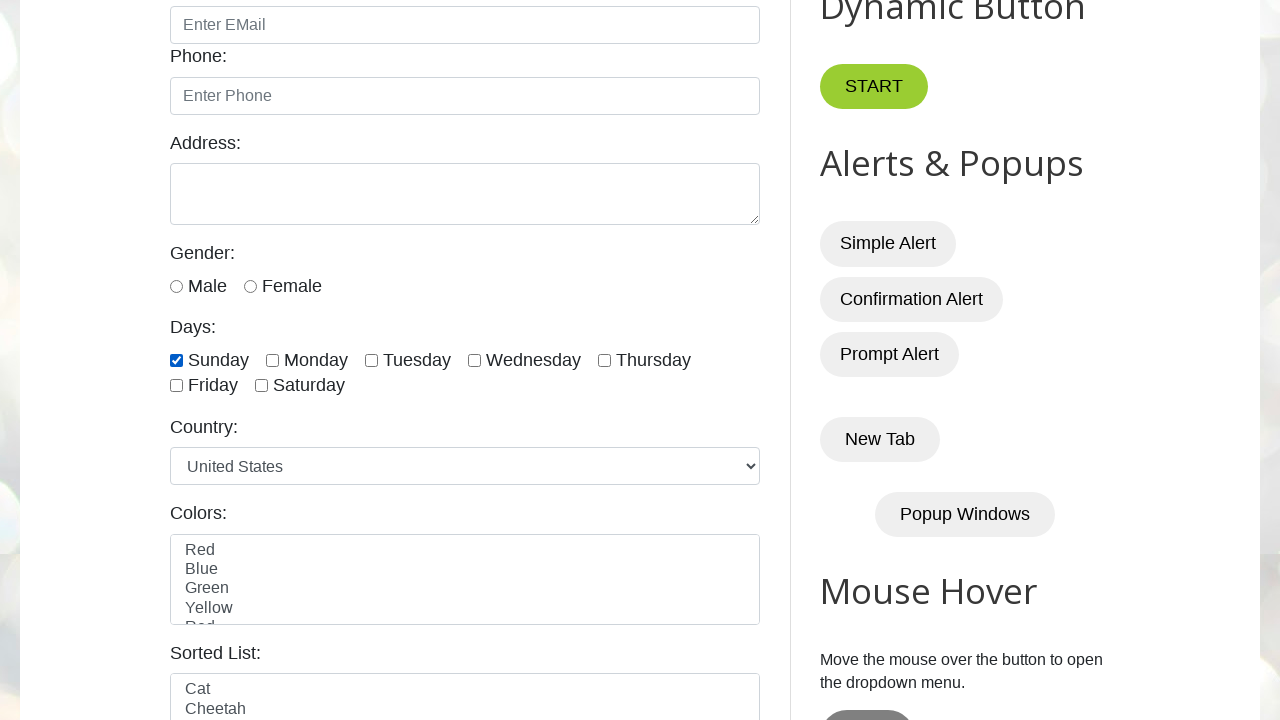

Found 7 checkboxes on the page
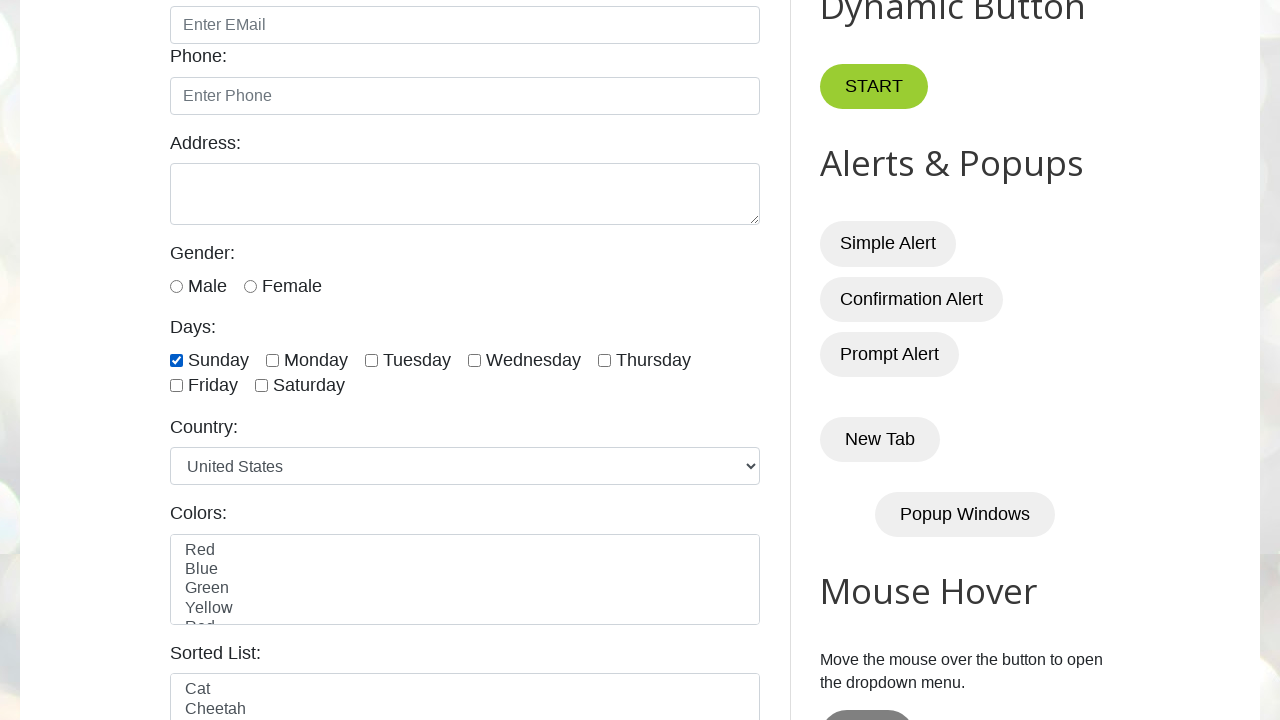

Retrieved checkbox at index 0
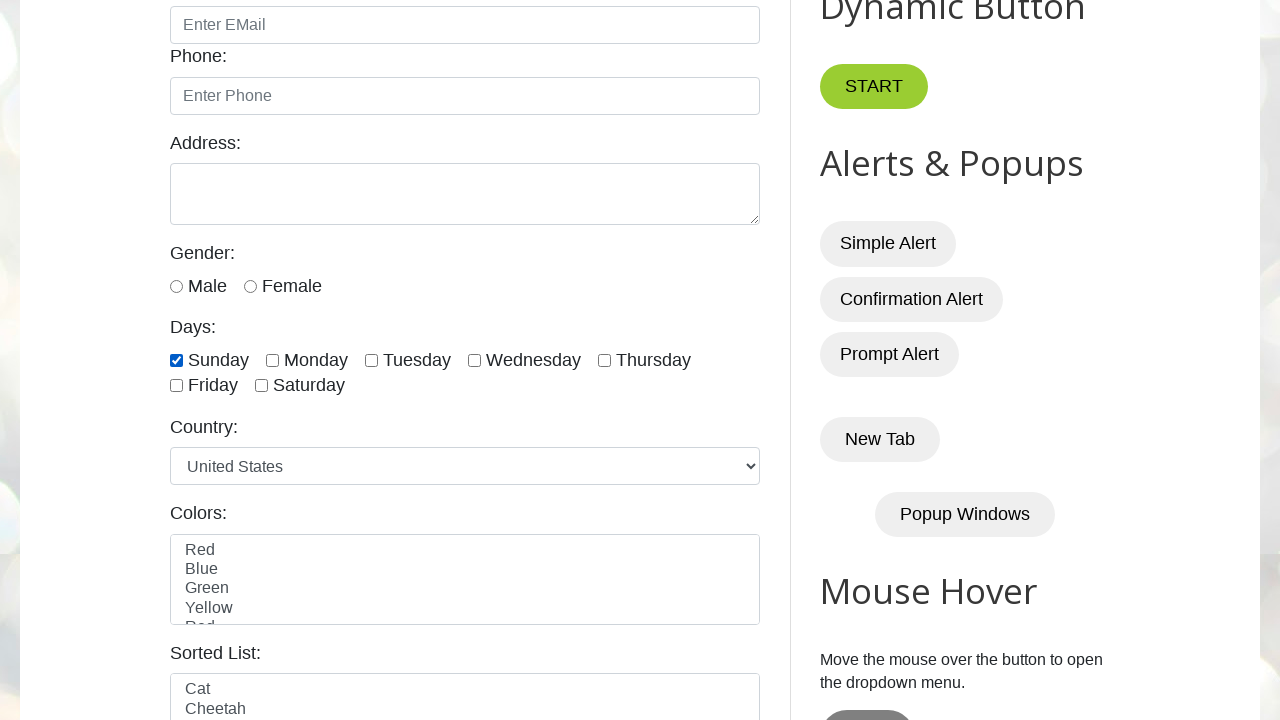

Checkbox at index 0 is already checked, skipping
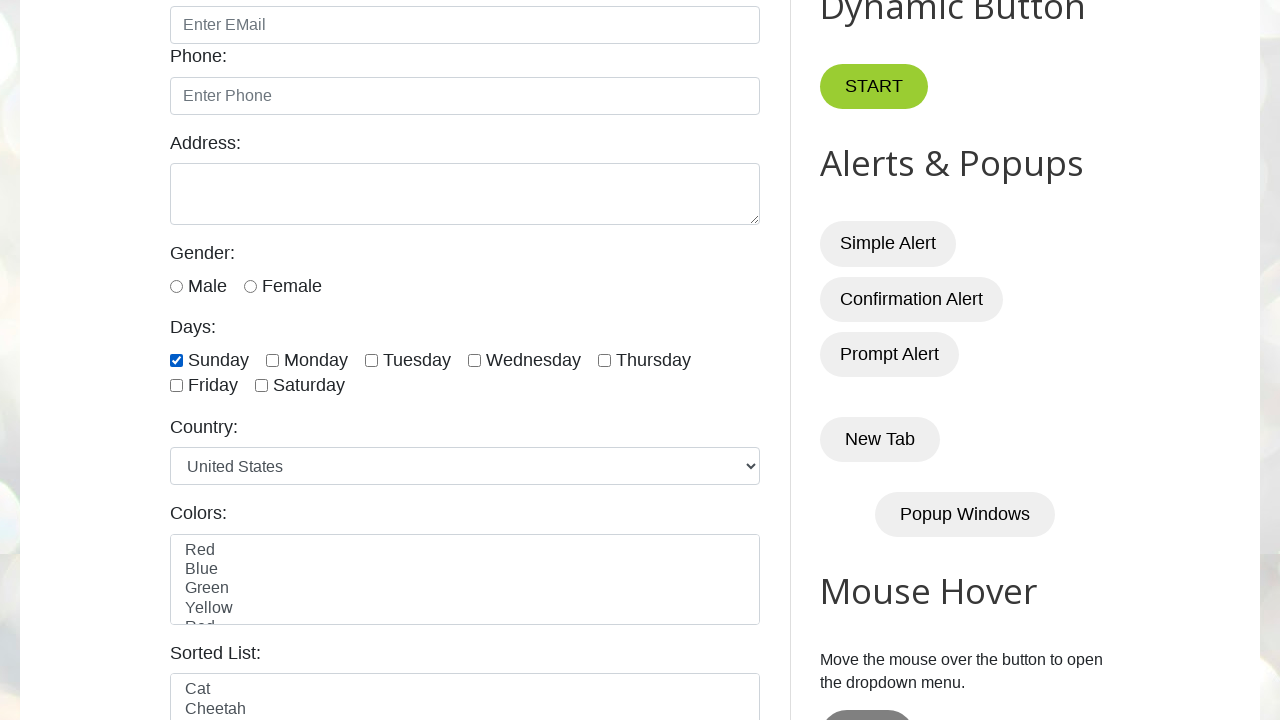

Retrieved checkbox at index 1
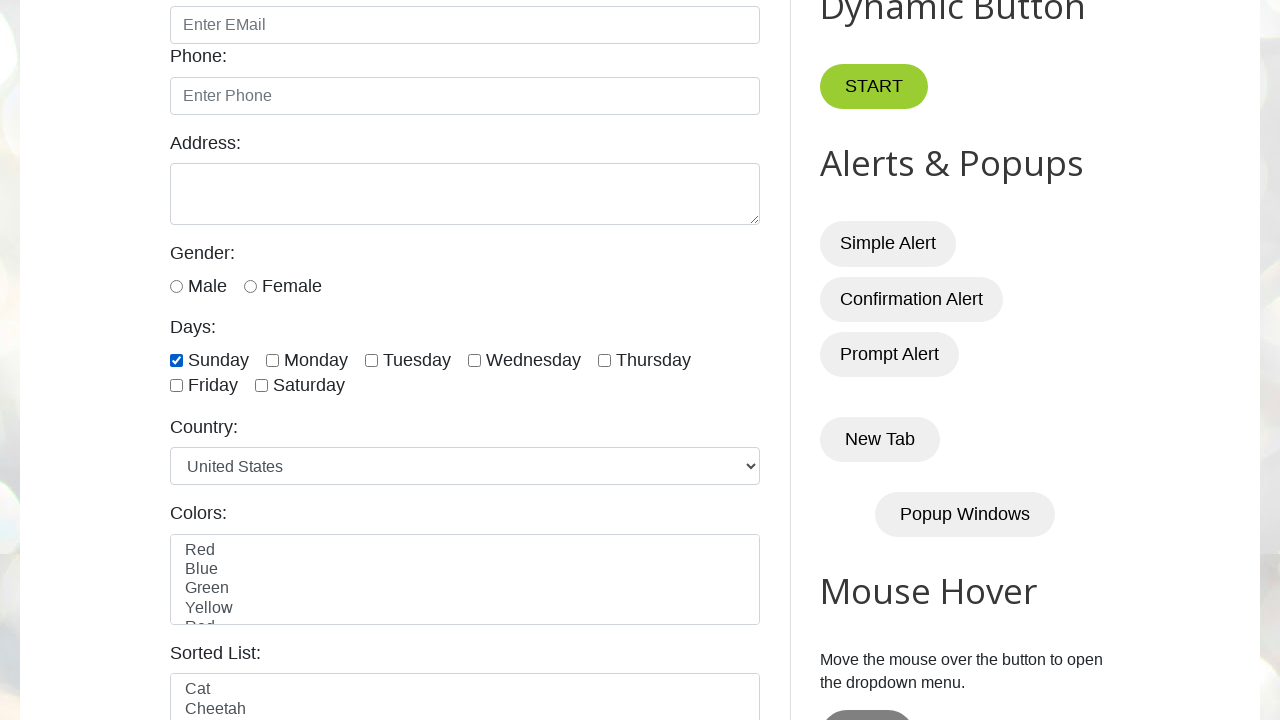

Checkbox at index 1 is not checked, clicking it
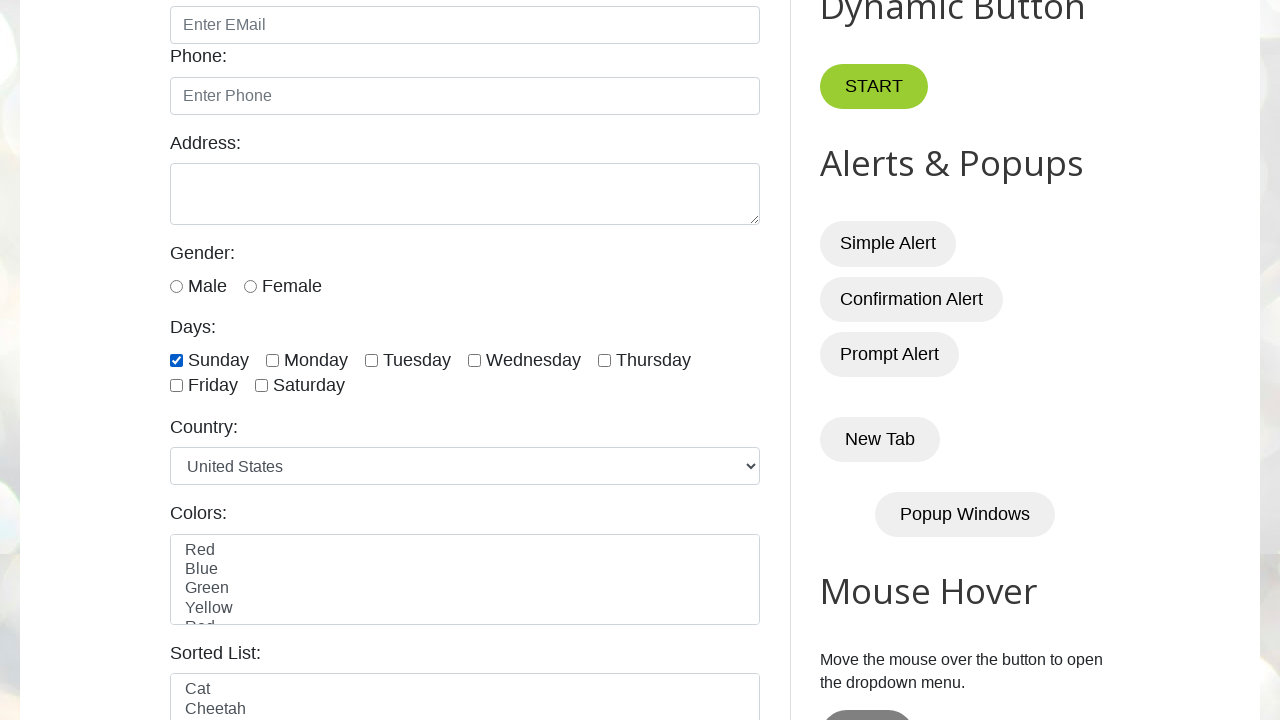

Clicked checkbox at index 1 at (272, 360) on input.form-check-input[type='checkbox'] >> nth=1
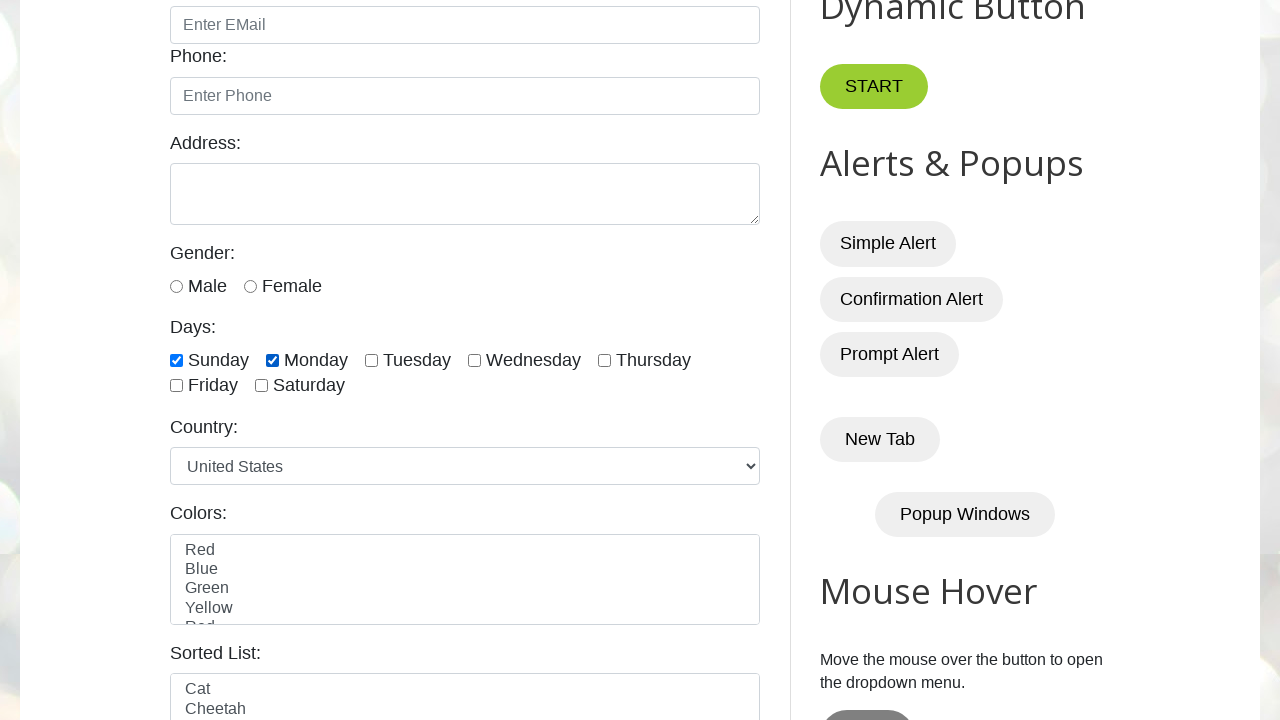

Retrieved checkbox at index 2
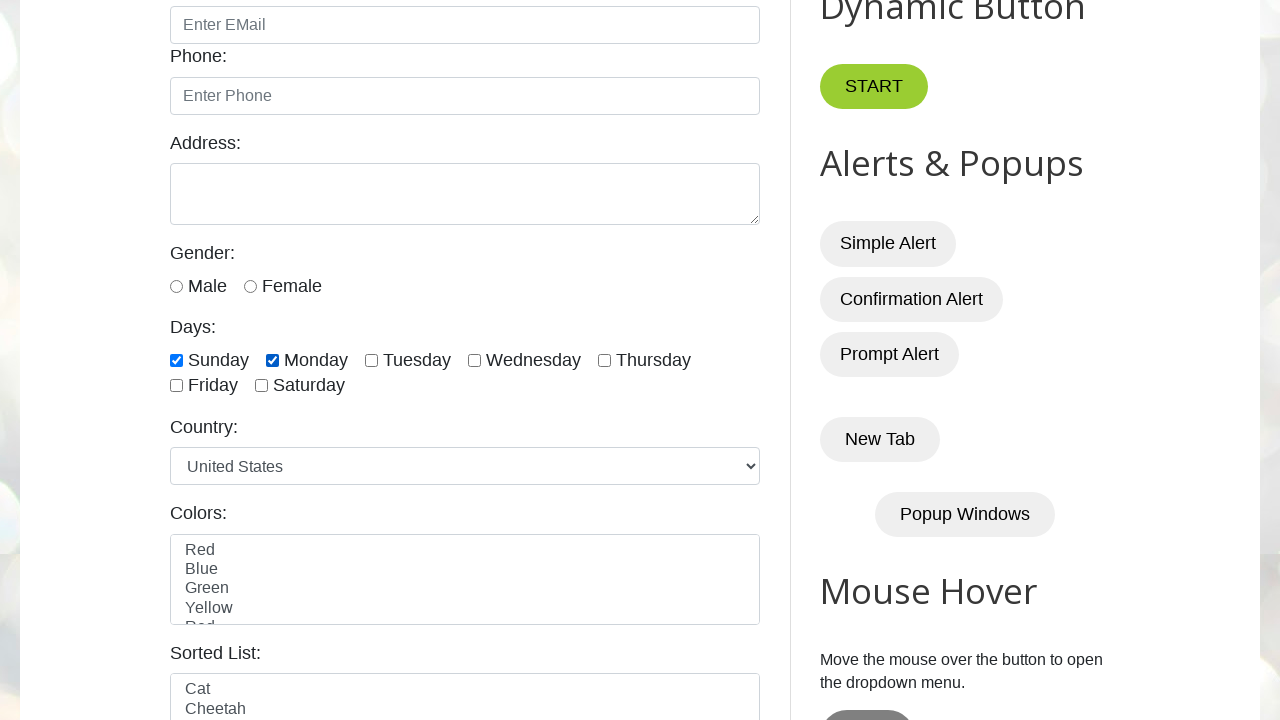

Checkbox at index 2 is not checked, clicking it
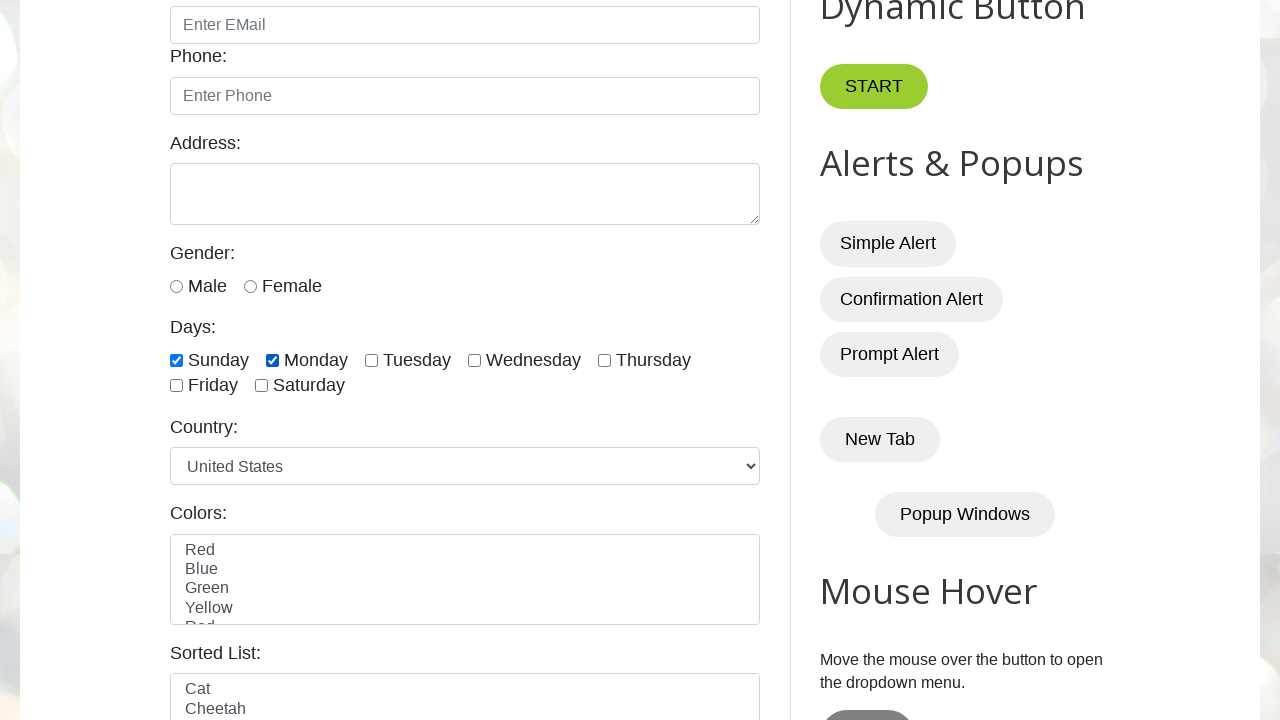

Clicked checkbox at index 2 at (372, 360) on input.form-check-input[type='checkbox'] >> nth=2
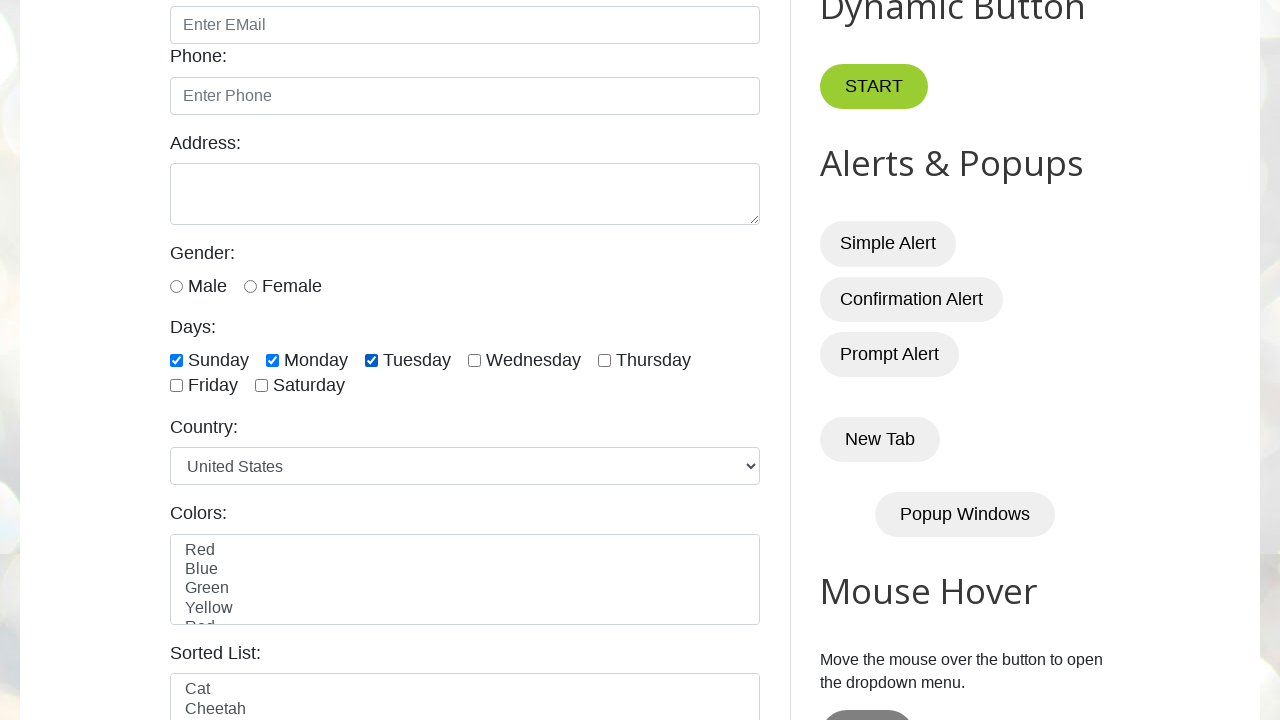

Retrieved checkbox at index 3
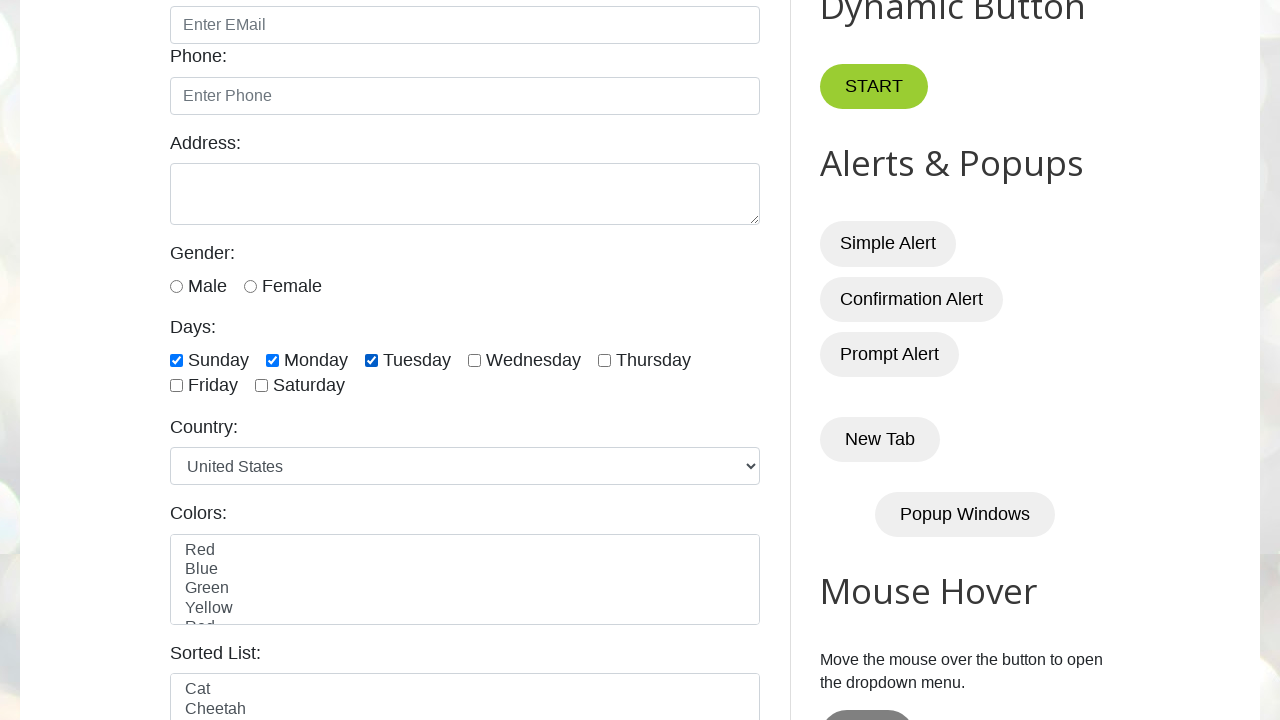

Checkbox at index 3 is not checked, clicking it
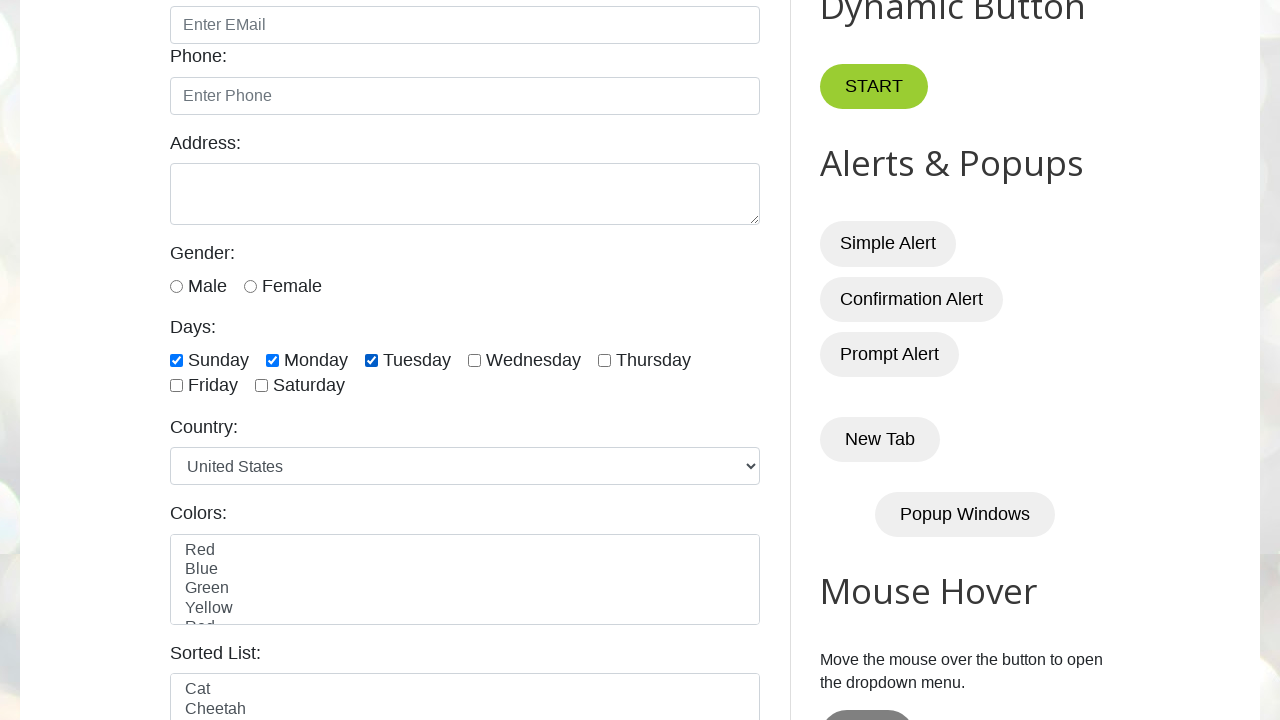

Clicked checkbox at index 3 at (474, 360) on input.form-check-input[type='checkbox'] >> nth=3
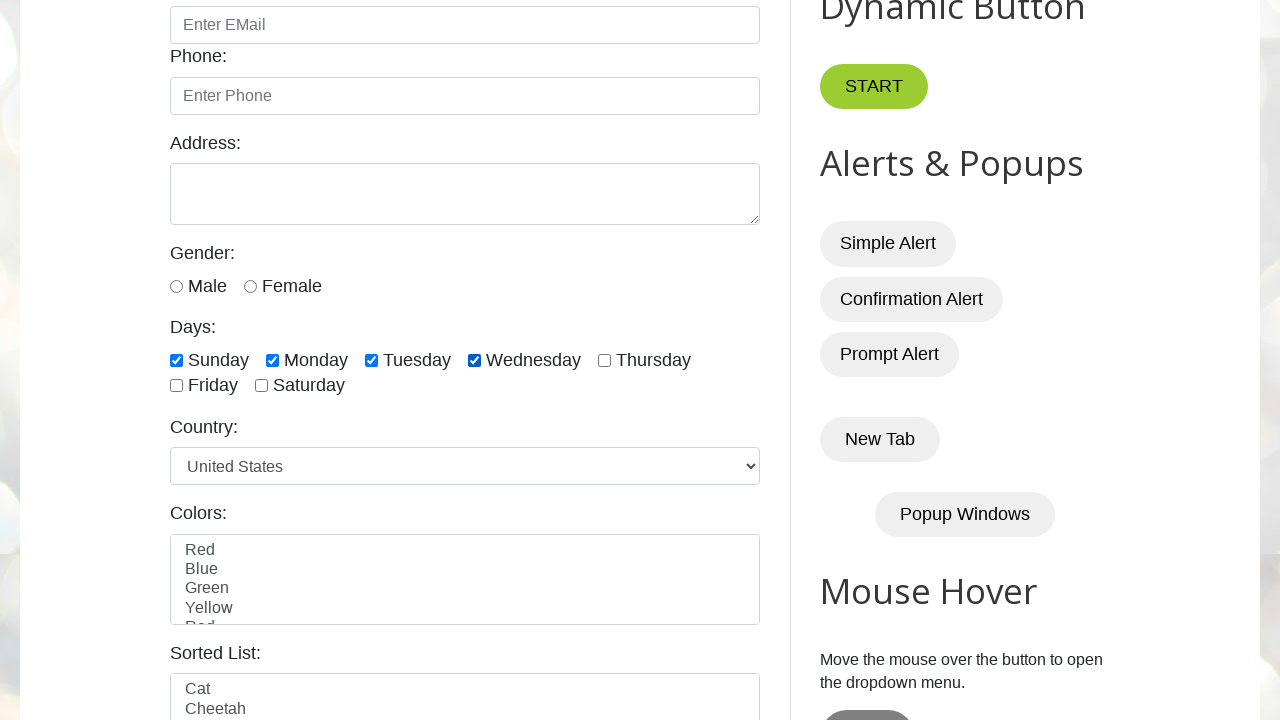

Retrieved checkbox at index 4
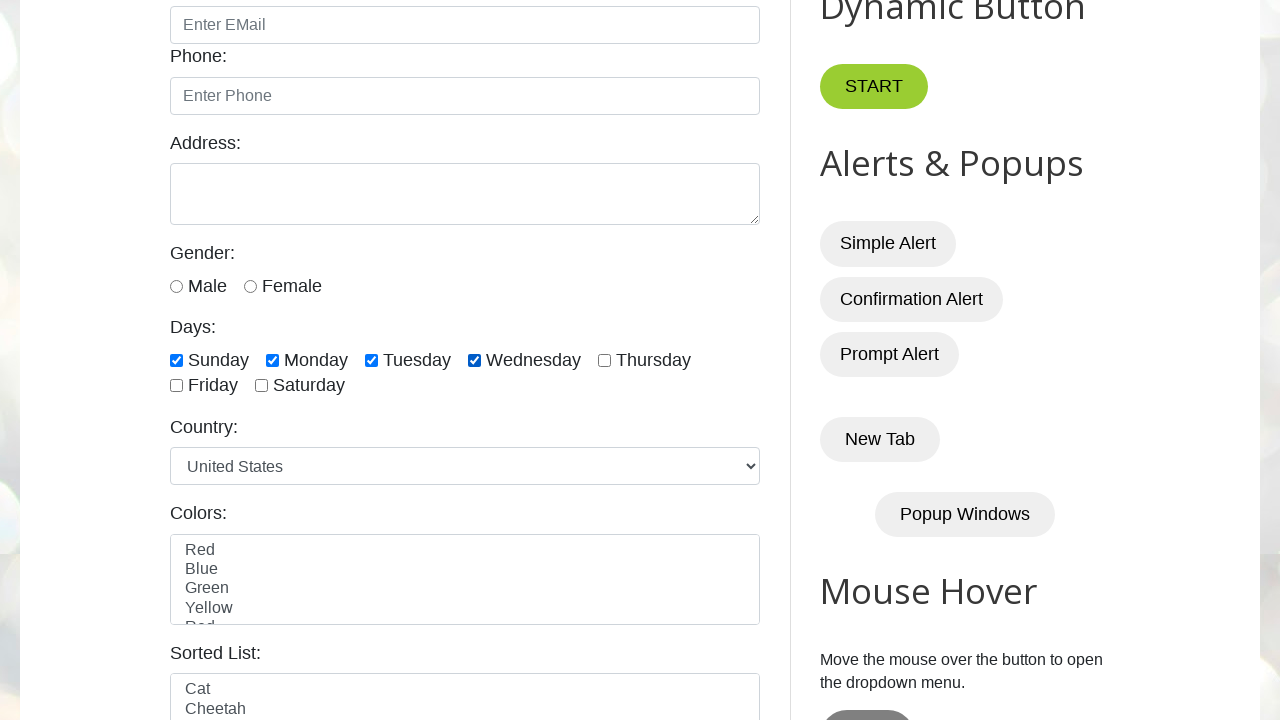

Checkbox at index 4 is not checked, clicking it
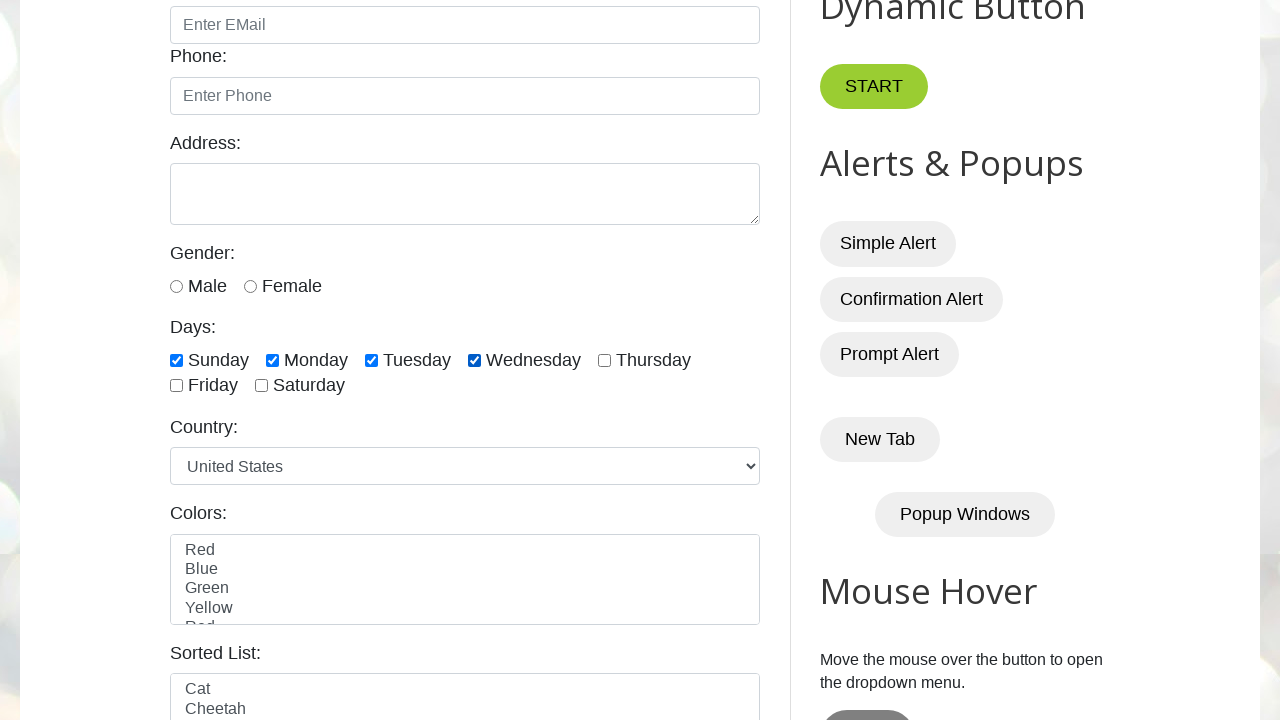

Clicked checkbox at index 4 at (604, 360) on input.form-check-input[type='checkbox'] >> nth=4
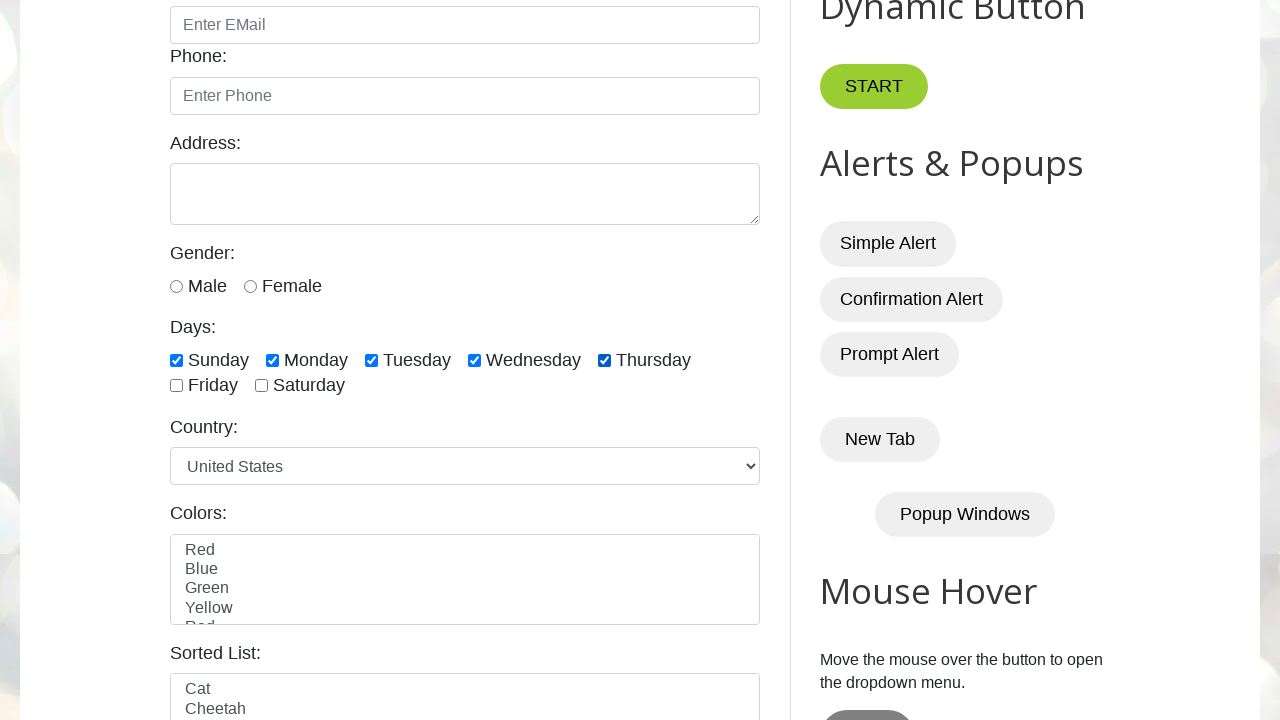

Retrieved checkbox at index 5
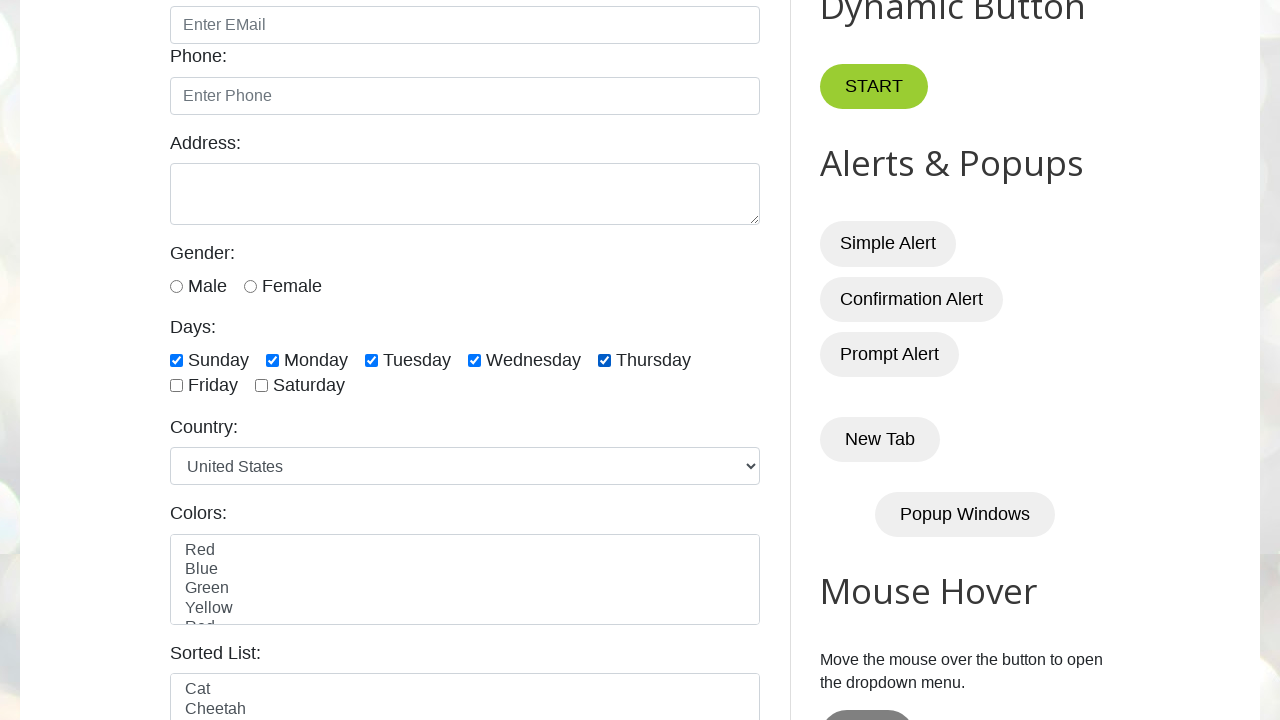

Checkbox at index 5 is not checked, clicking it
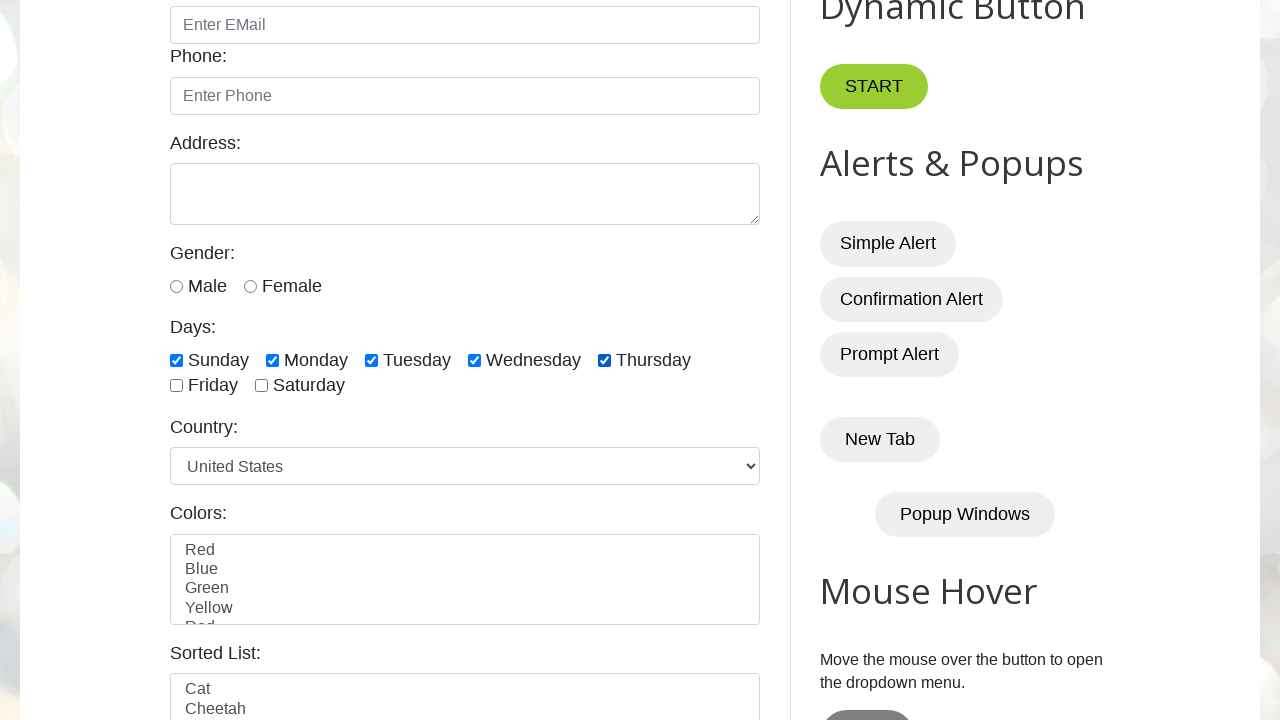

Clicked checkbox at index 5 at (176, 386) on input.form-check-input[type='checkbox'] >> nth=5
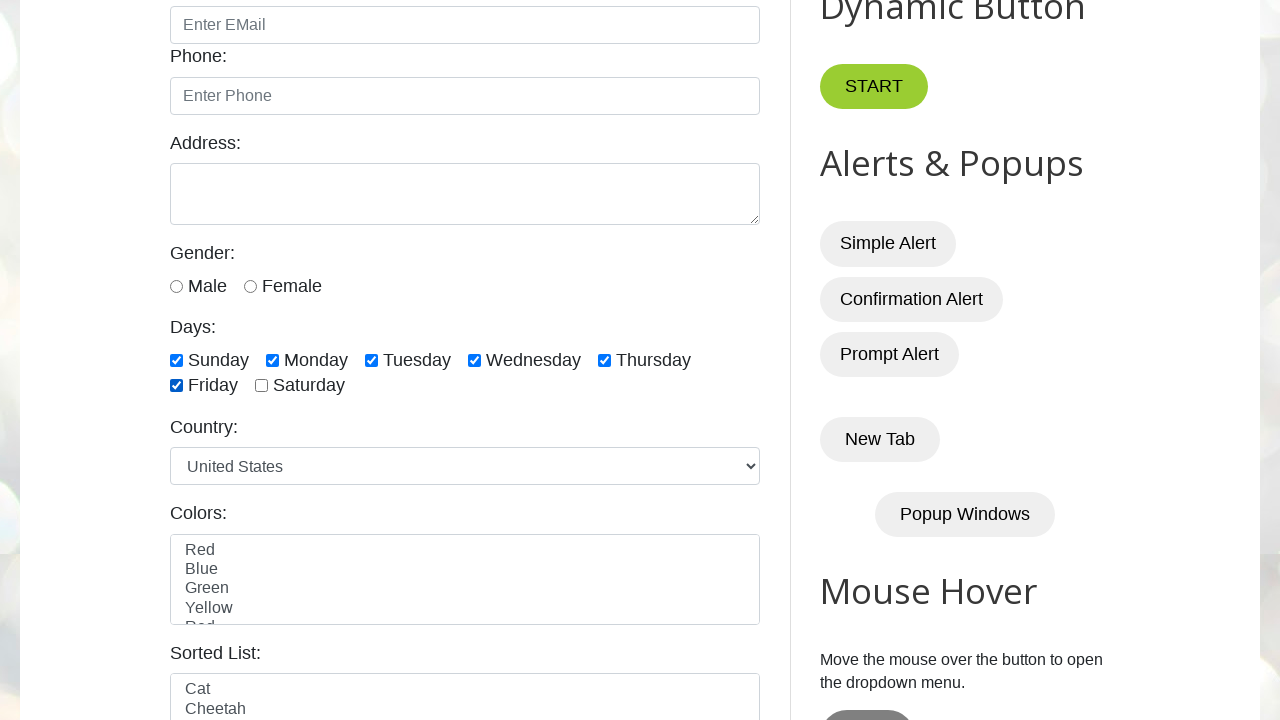

Retrieved checkbox at index 6
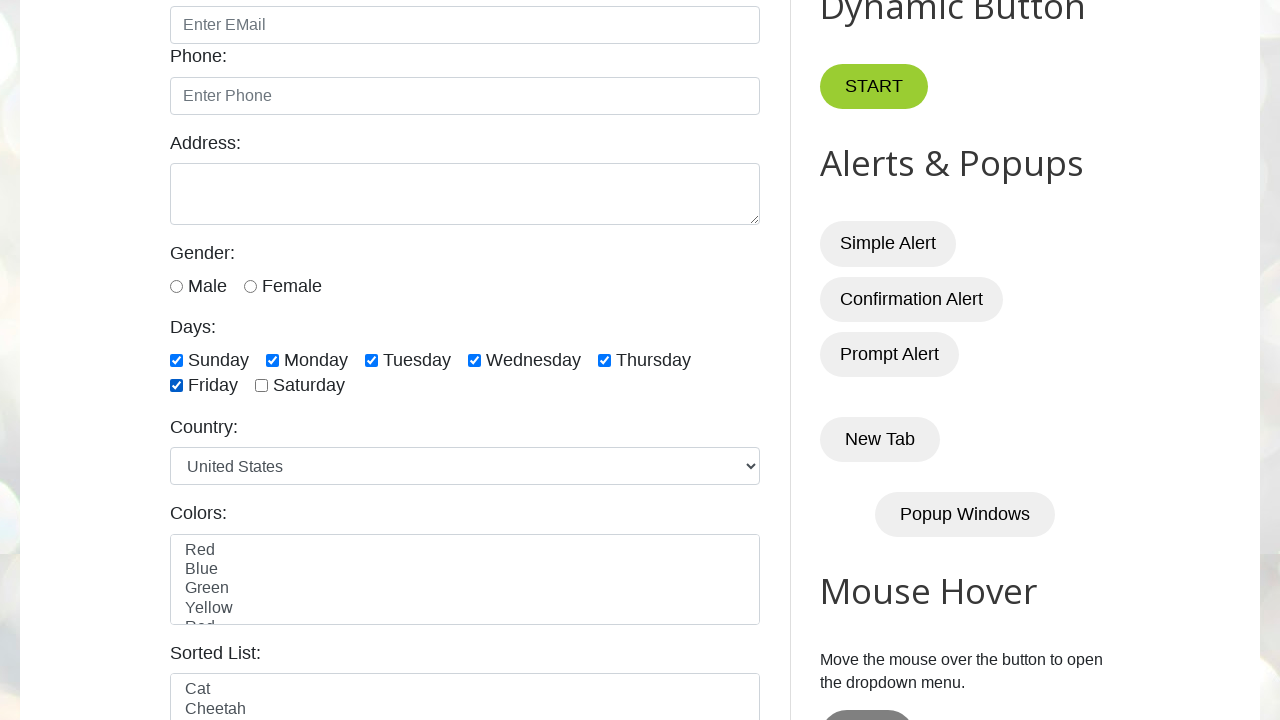

Checkbox at index 6 is not checked, clicking it
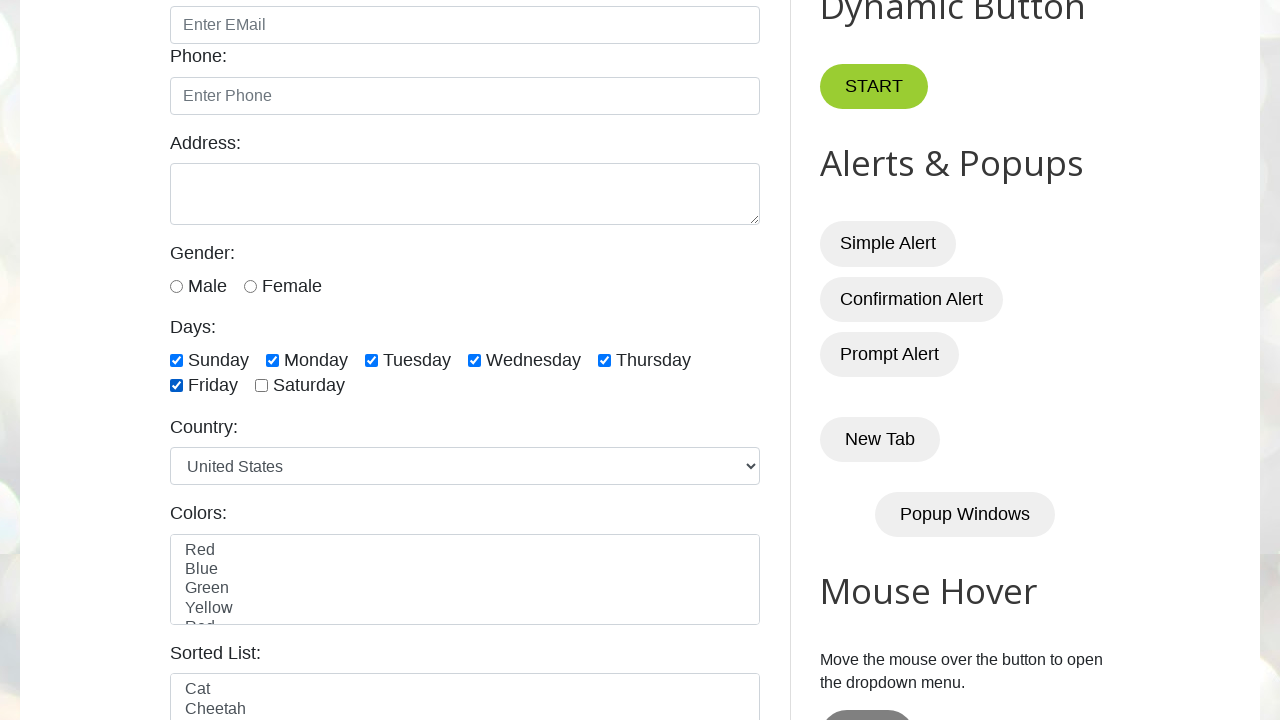

Clicked checkbox at index 6 at (262, 386) on input.form-check-input[type='checkbox'] >> nth=6
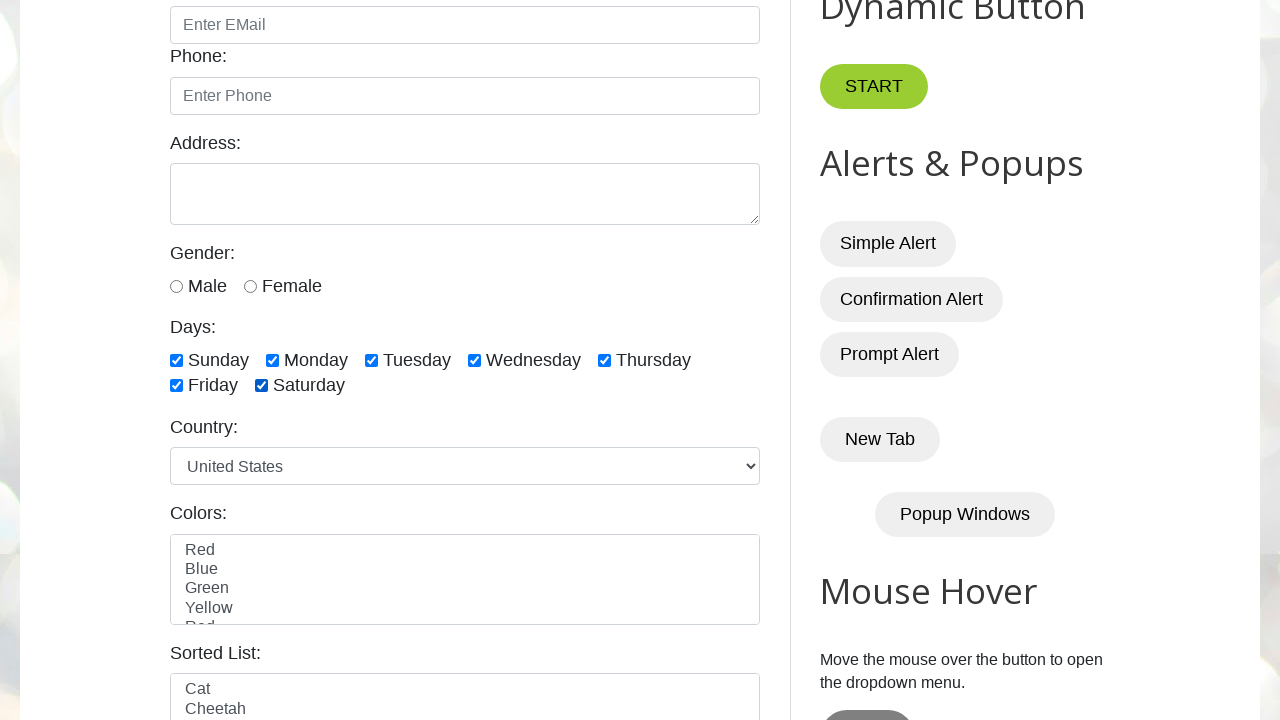

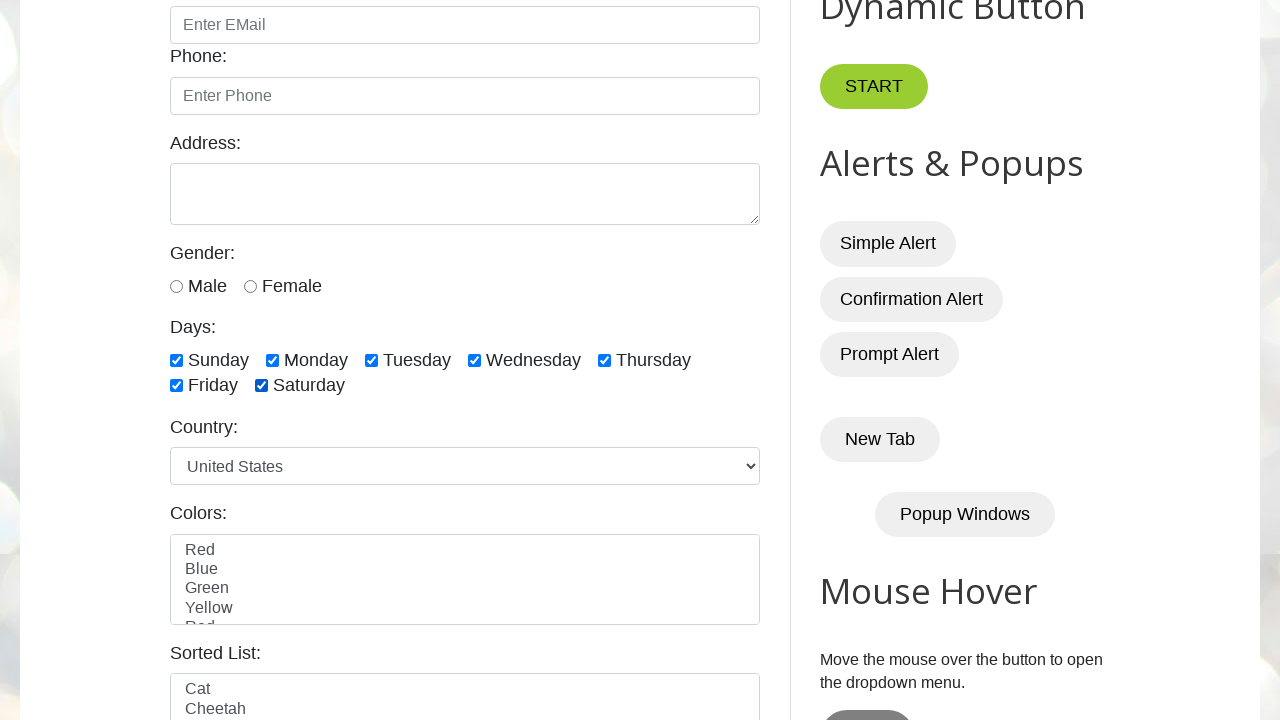